Tests that the Clear completed button displays correct text after marking an item complete

Starting URL: https://demo.playwright.dev/todomvc

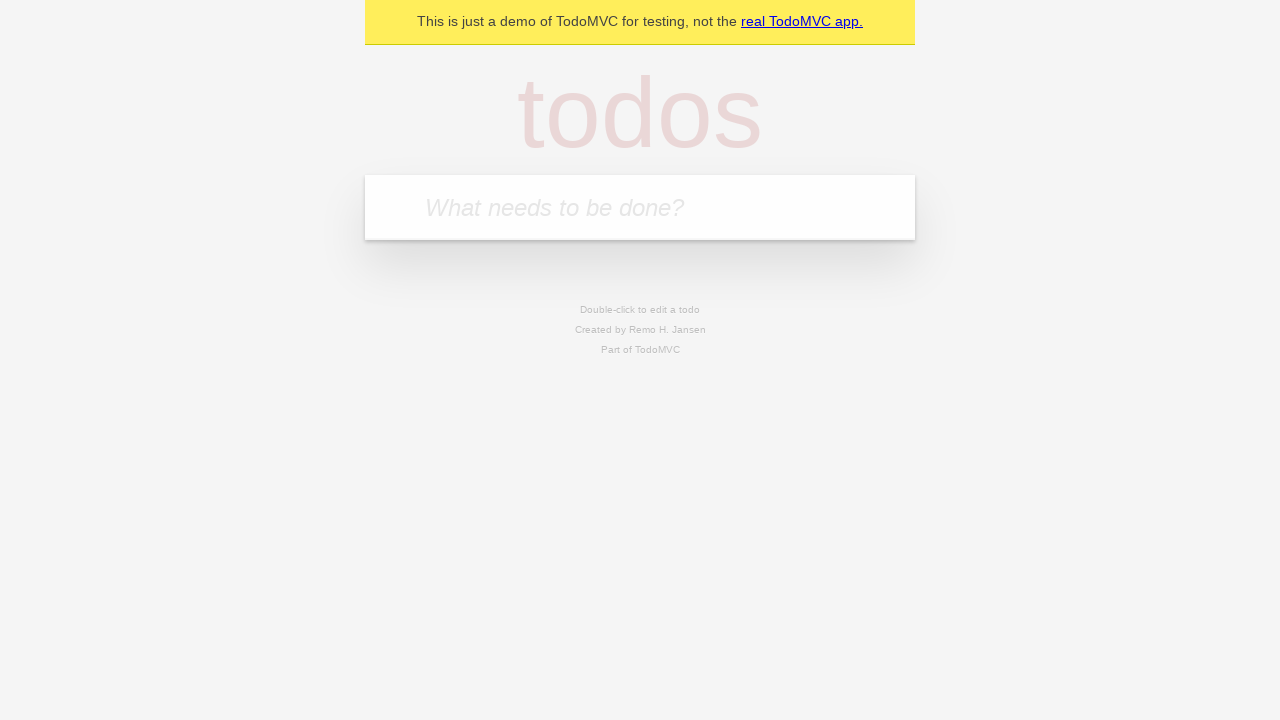

Filled todo input with 'buy some cheese' on internal:attr=[placeholder="What needs to be done?"i]
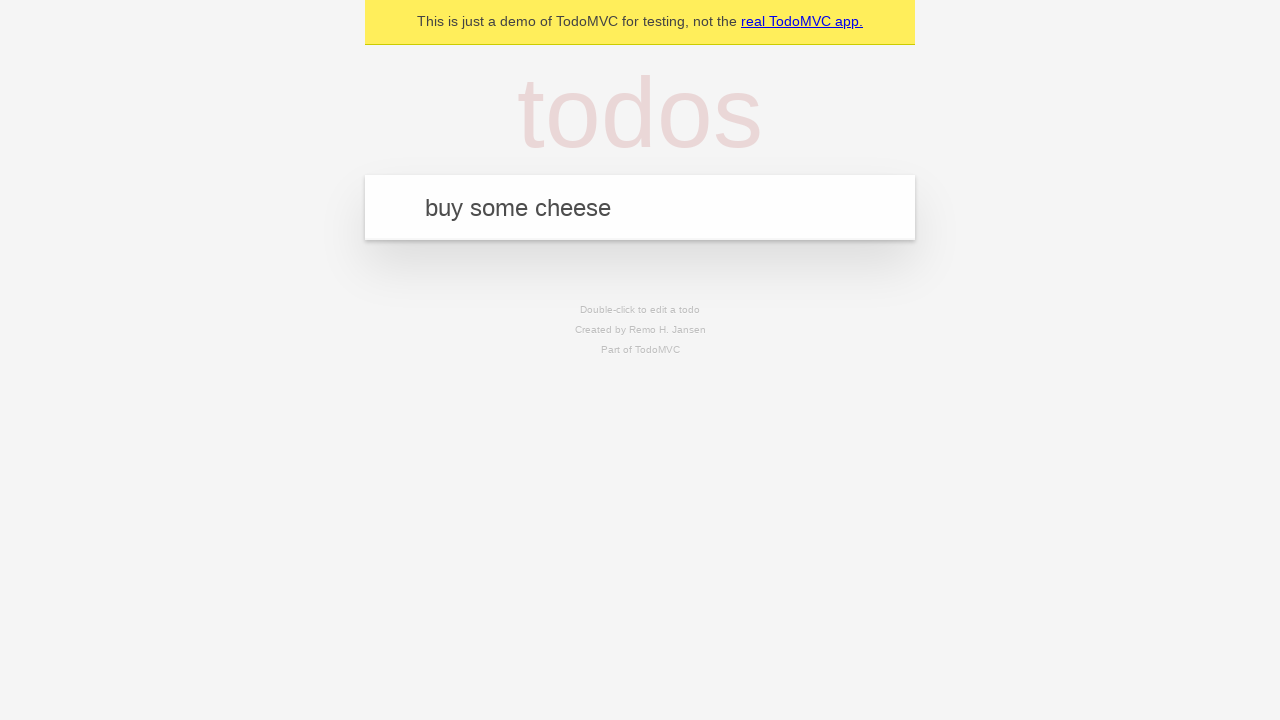

Pressed Enter to add first todo item on internal:attr=[placeholder="What needs to be done?"i]
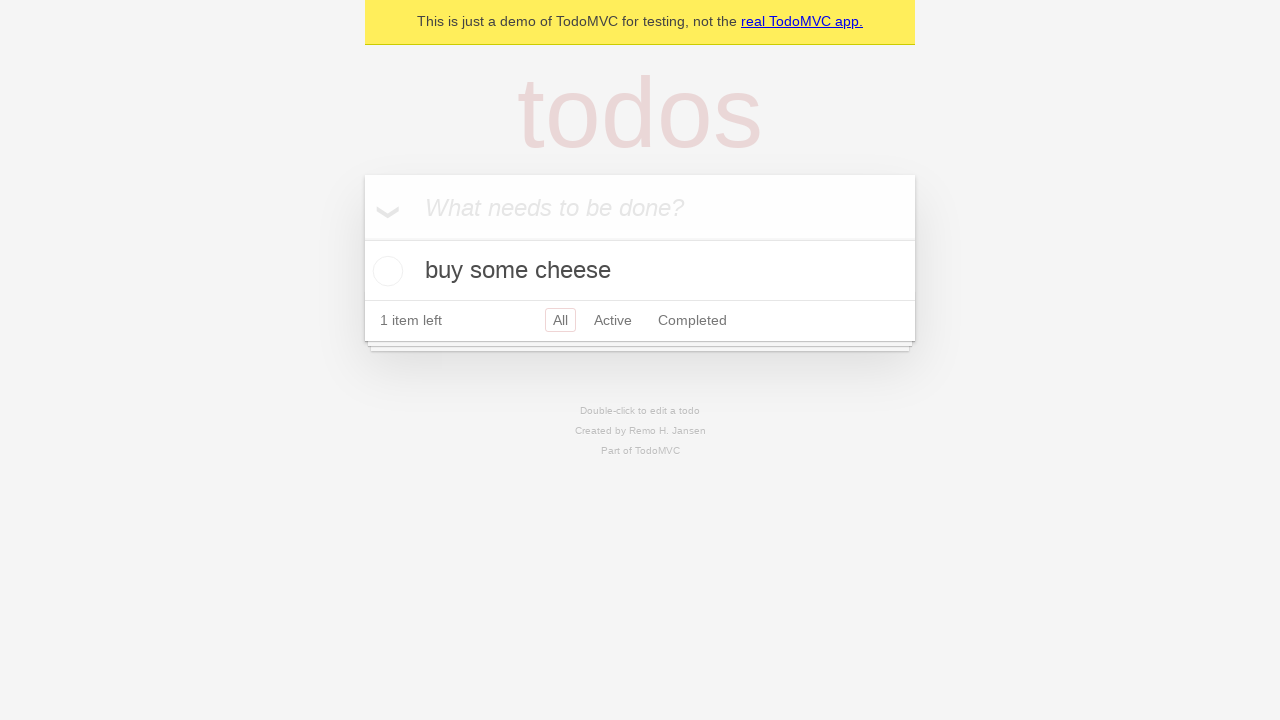

Filled todo input with 'feed the cat' on internal:attr=[placeholder="What needs to be done?"i]
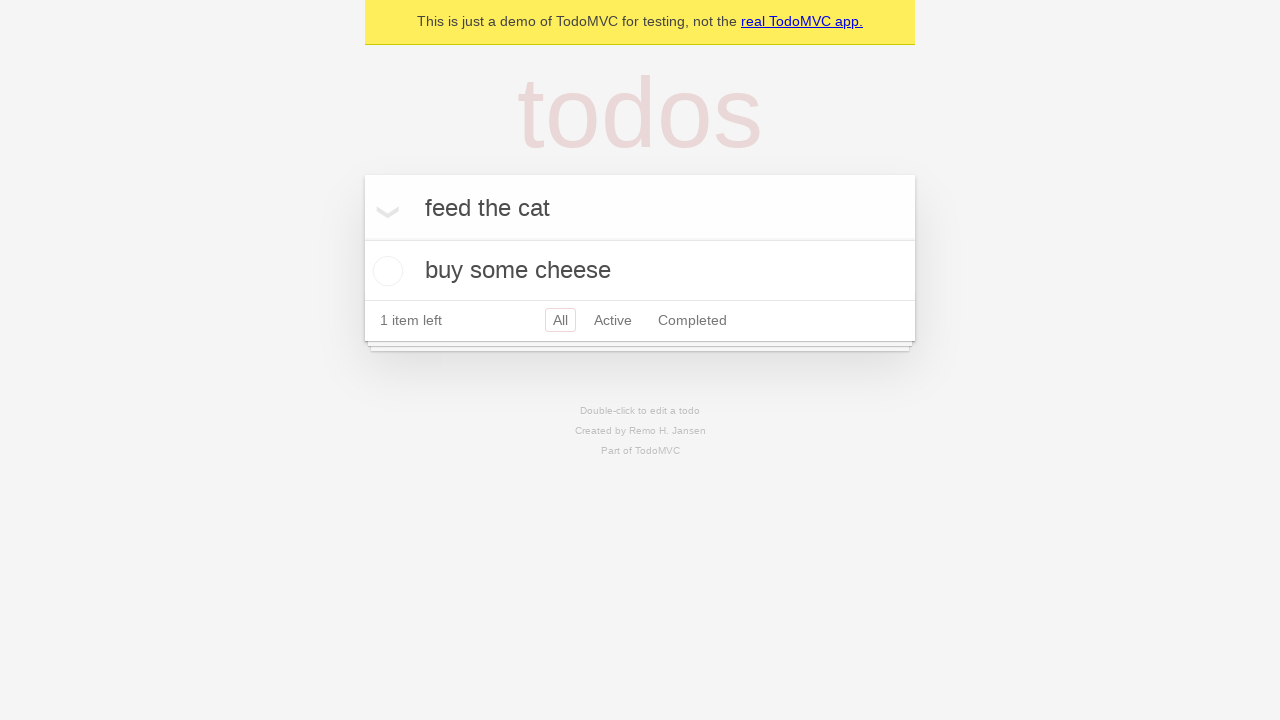

Pressed Enter to add second todo item on internal:attr=[placeholder="What needs to be done?"i]
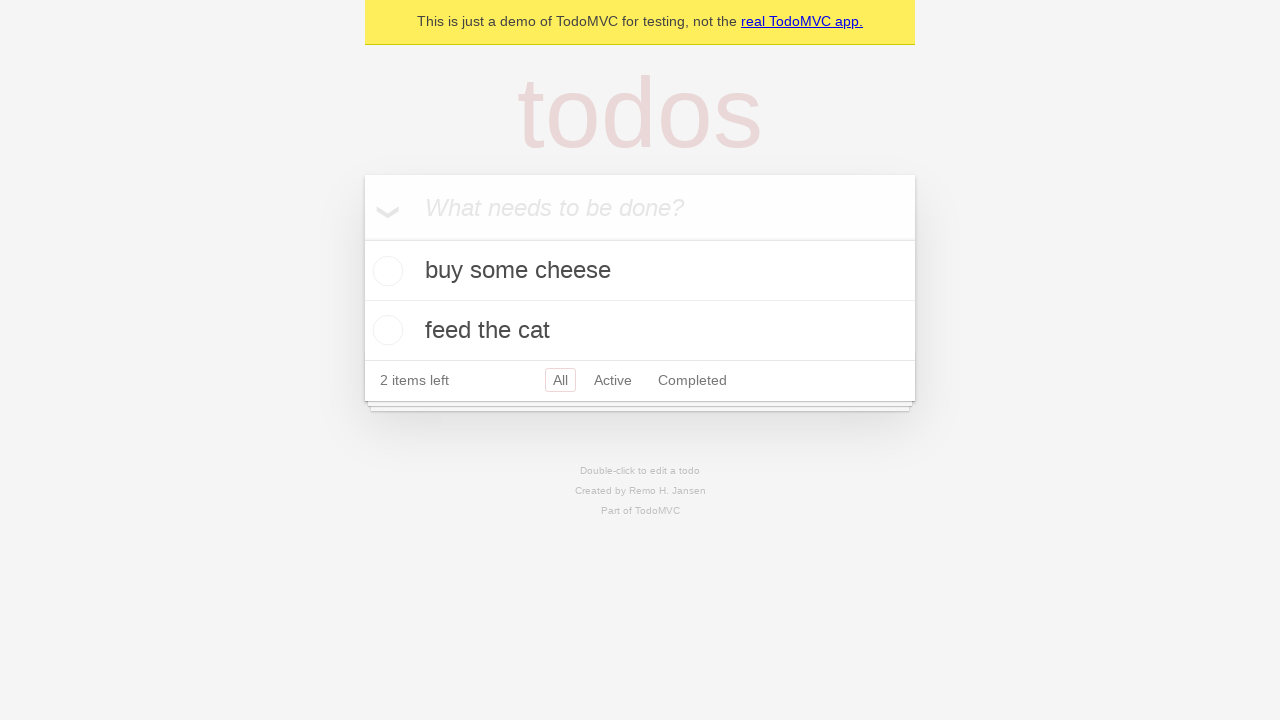

Filled todo input with 'book a doctors appointment' on internal:attr=[placeholder="What needs to be done?"i]
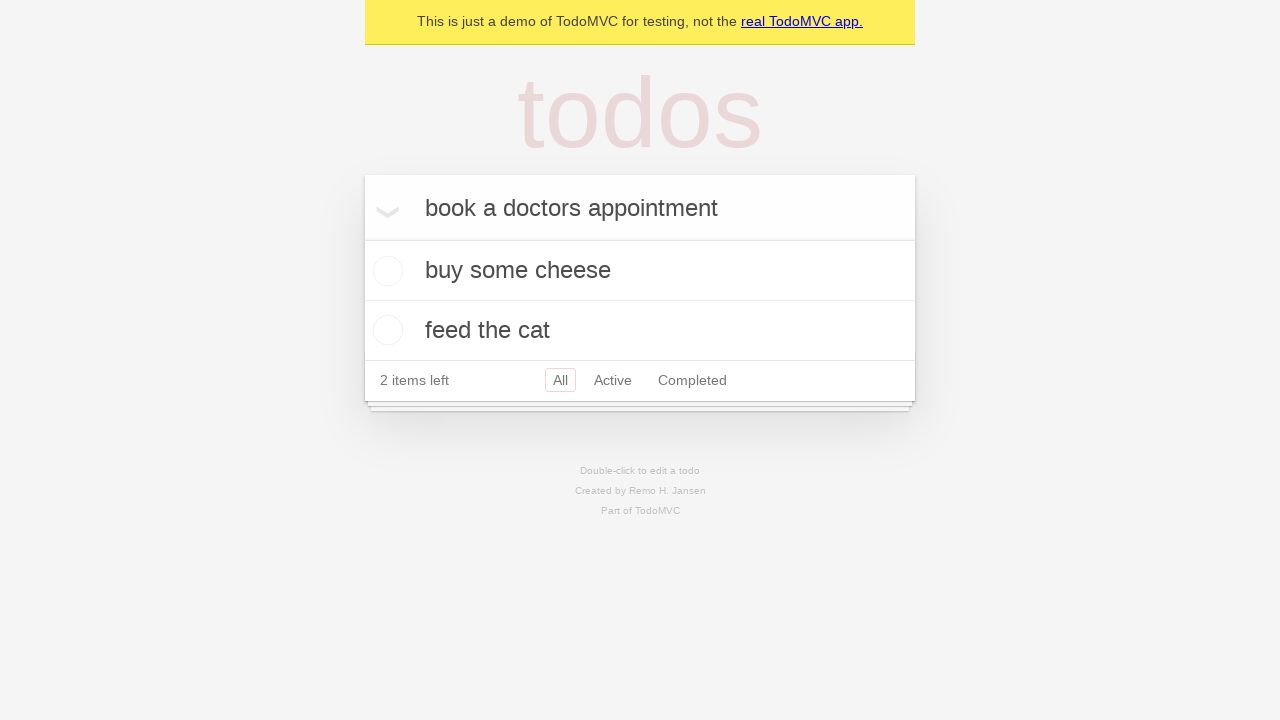

Pressed Enter to add third todo item on internal:attr=[placeholder="What needs to be done?"i]
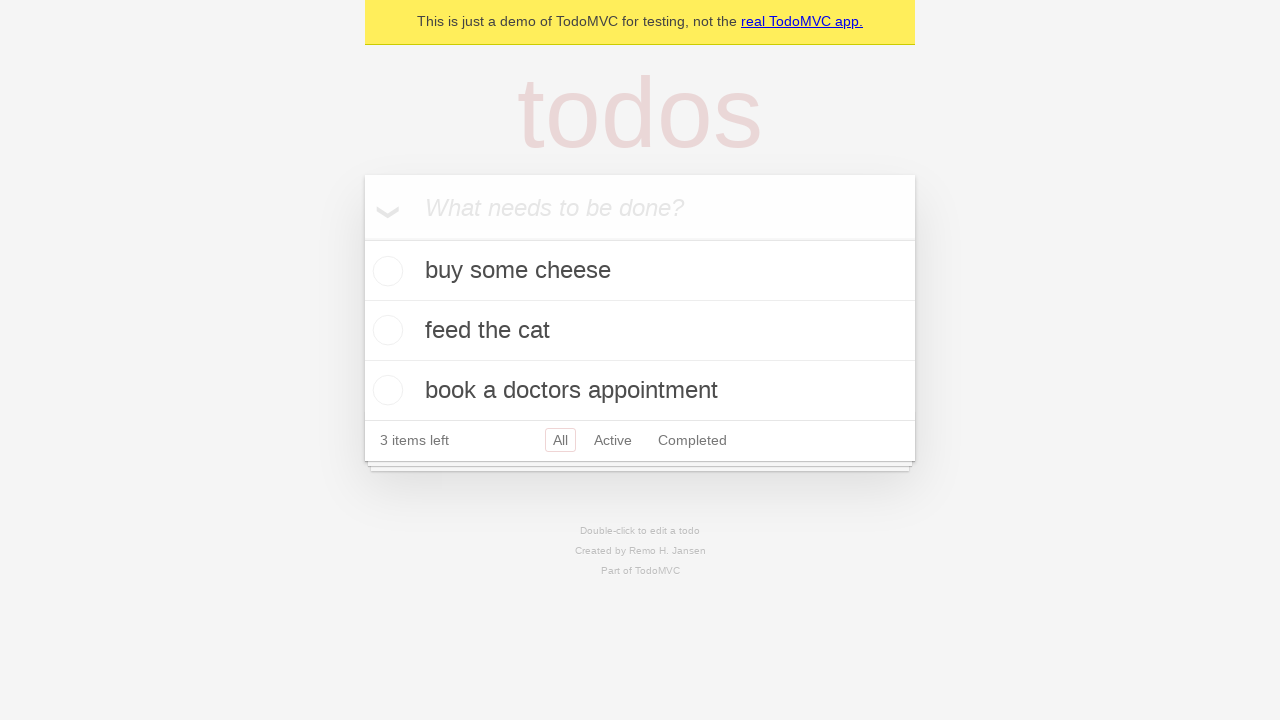

Checked the first todo item as completed at (385, 271) on .todo-list li .toggle >> nth=0
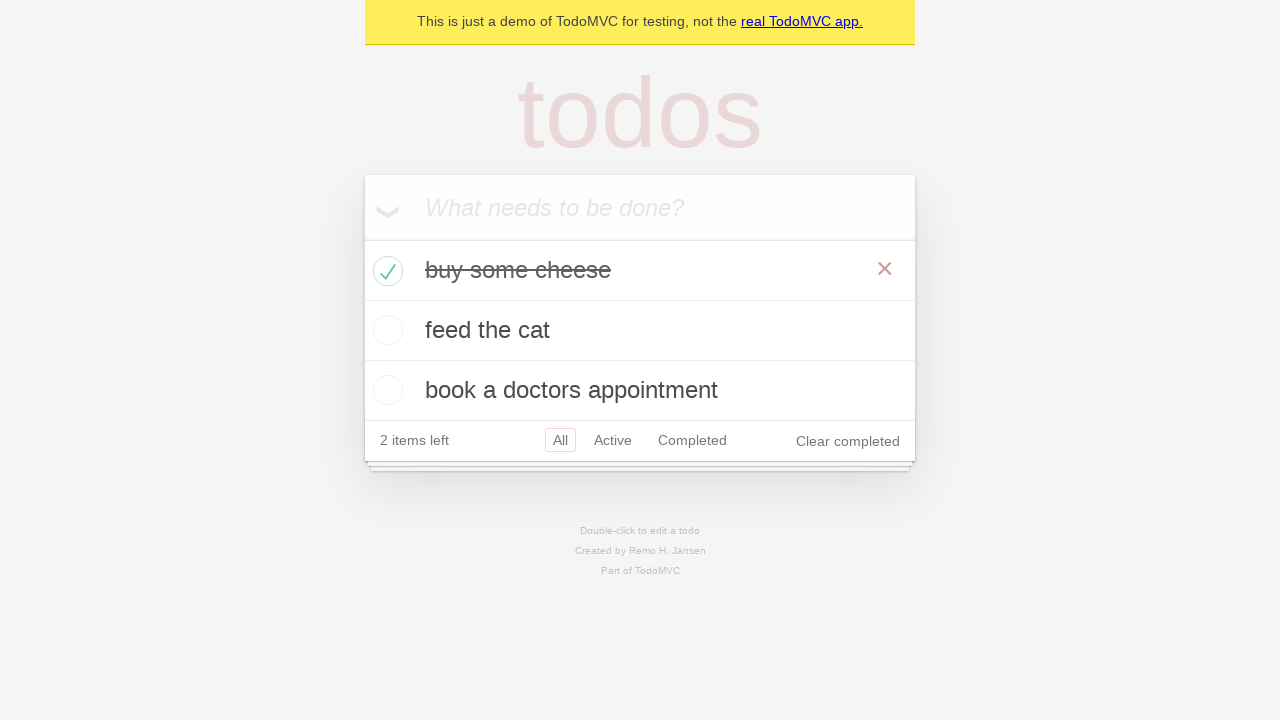

Clear completed button is now visible after marking item as complete
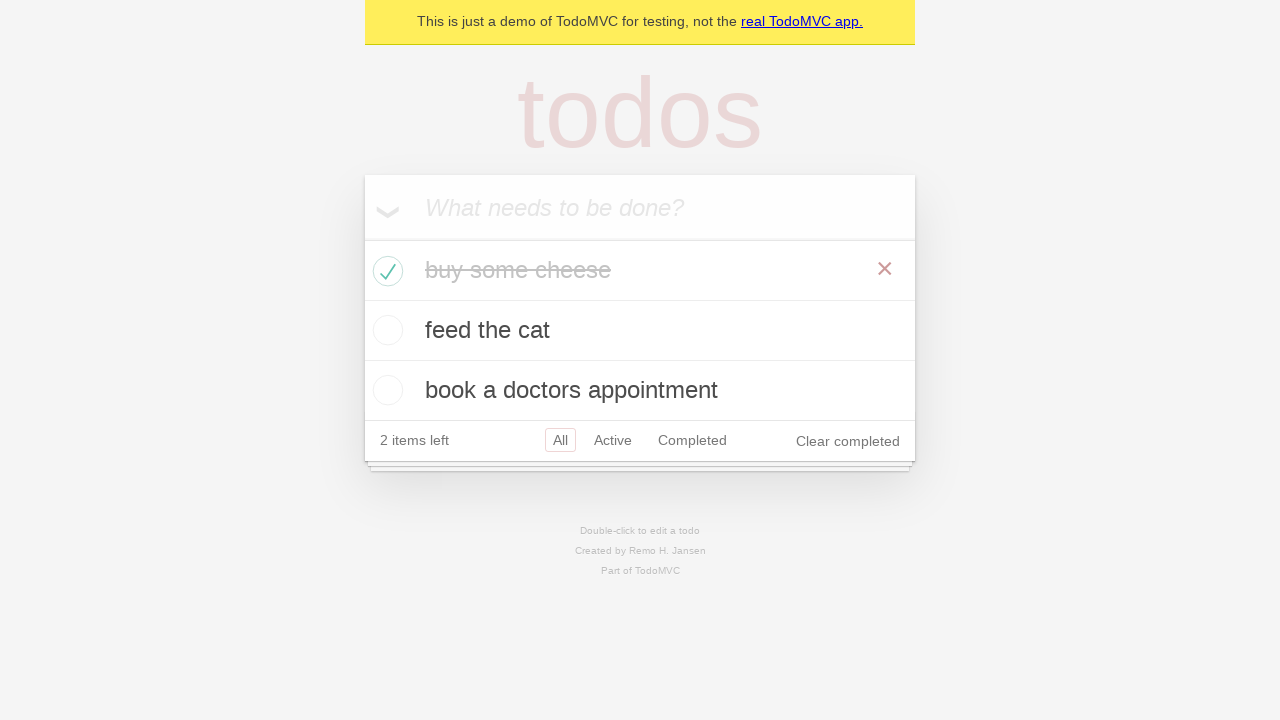

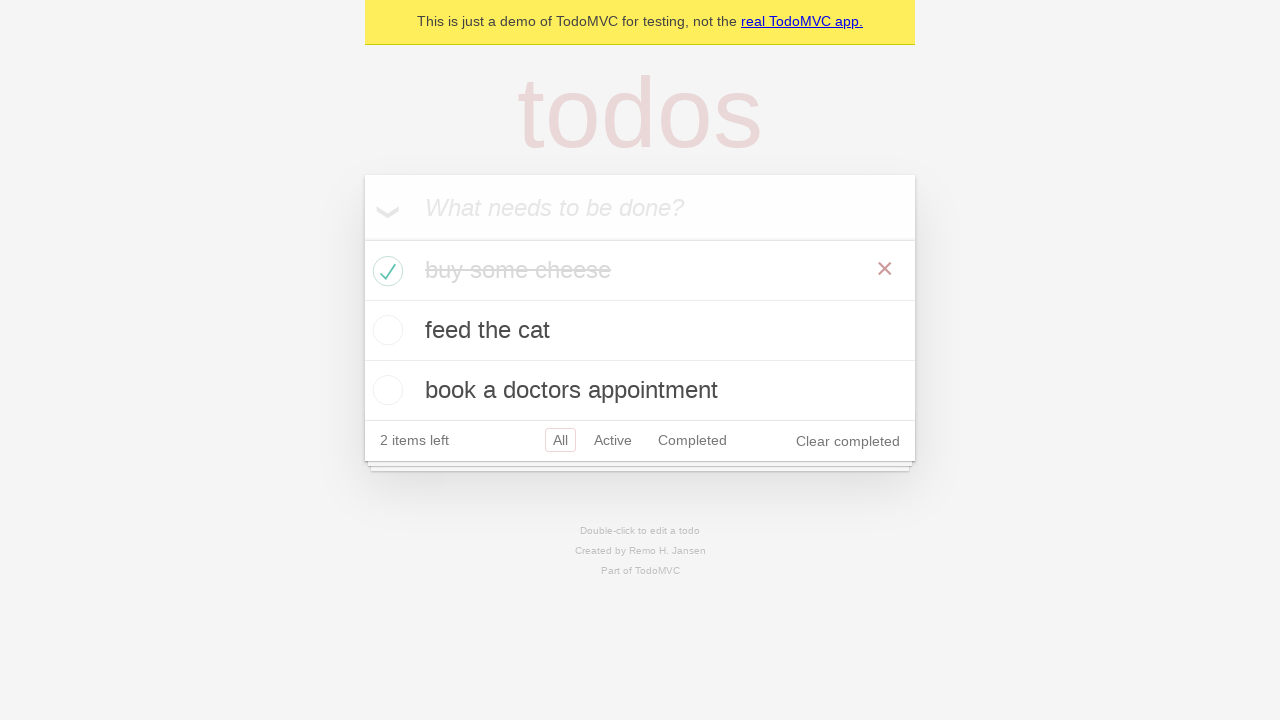